Tests React Semantic UI dropdown by selecting different user names from a dropdown list

Starting URL: https://react.semantic-ui.com/maximize/dropdown-example-selection/

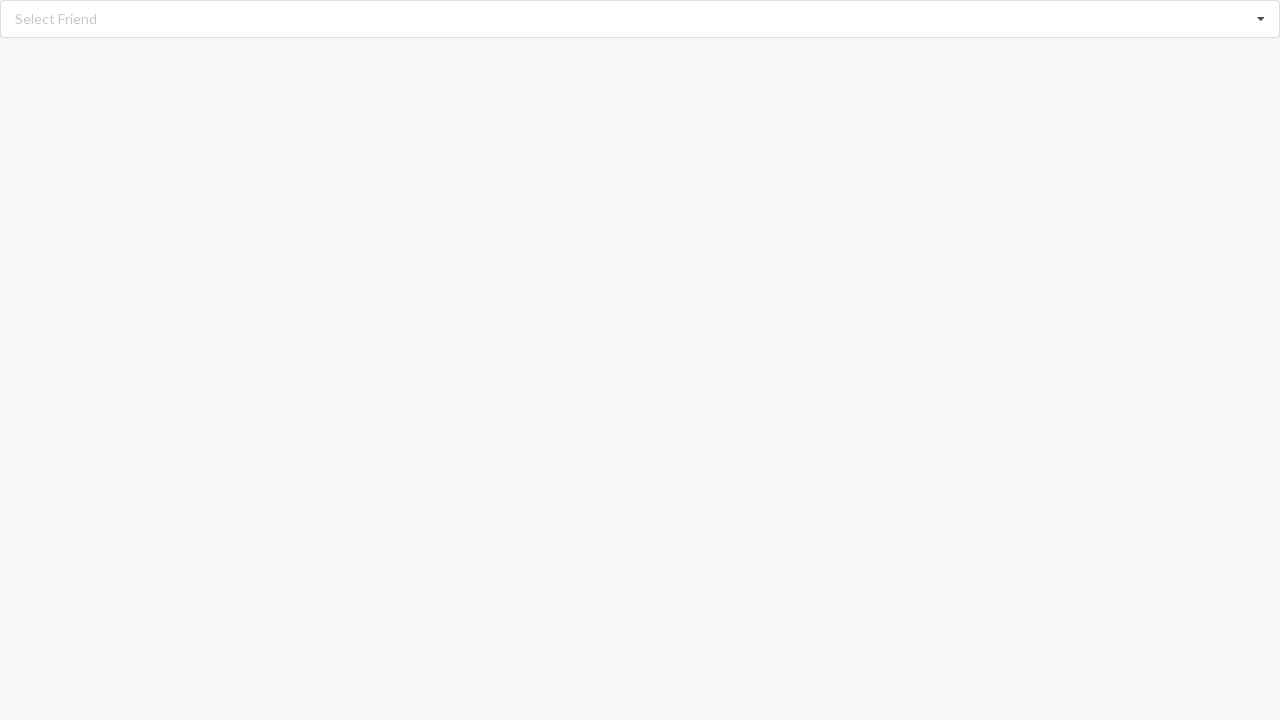

Clicked dropdown to open user selection list at (1261, 19) on xpath=//div[@role='listbox']//i
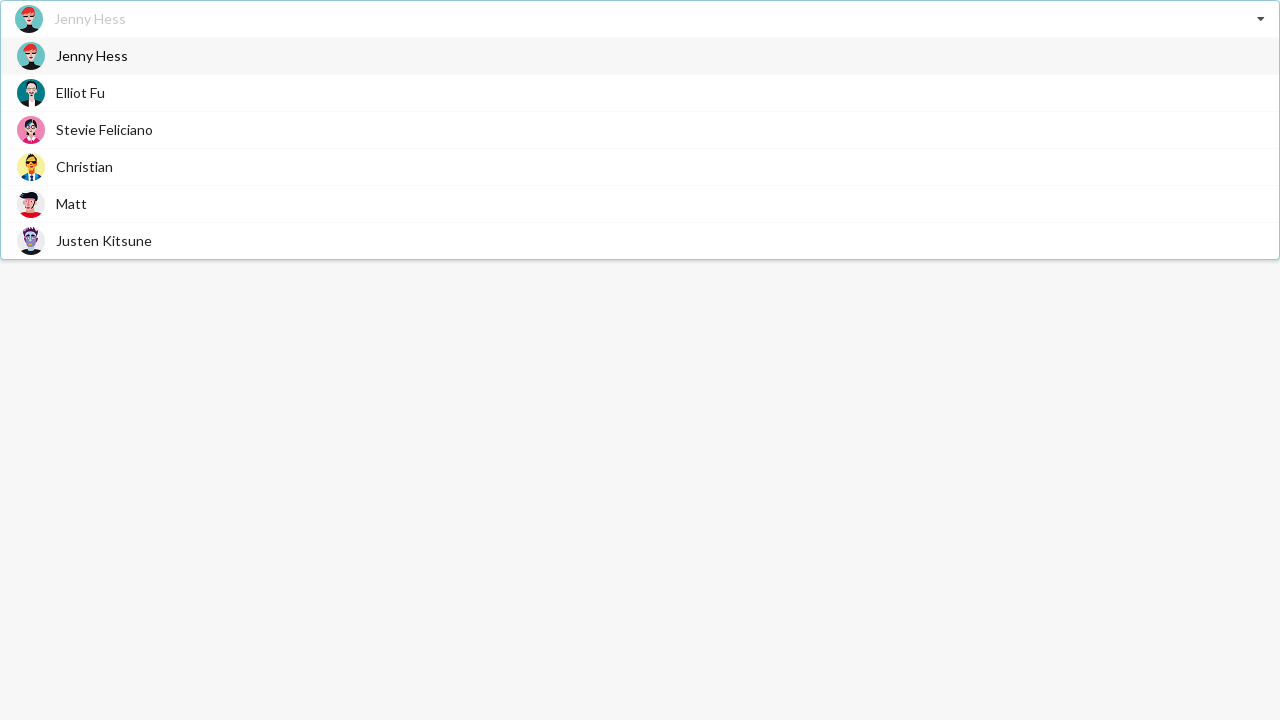

Dropdown options loaded
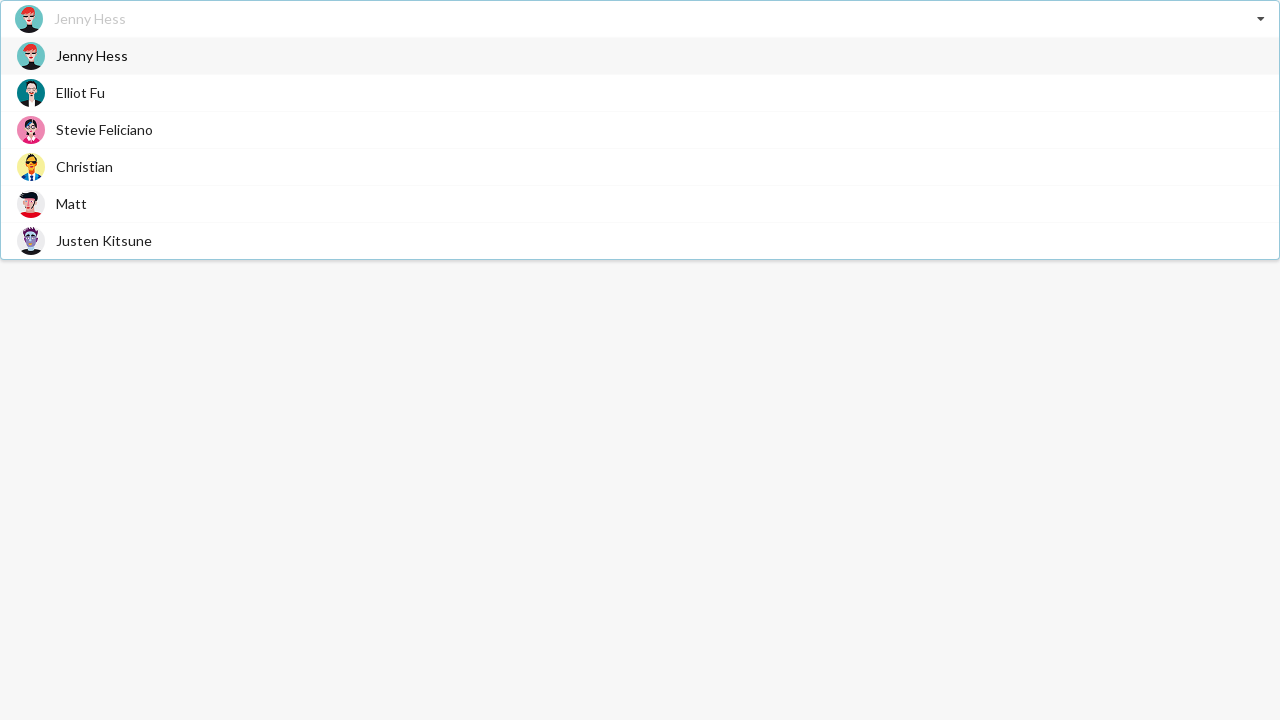

Selected 'Elliot Fu' from dropdown at (80, 92) on xpath=//div[@role='listbox']//span[@class='text' and text()='Elliot Fu']
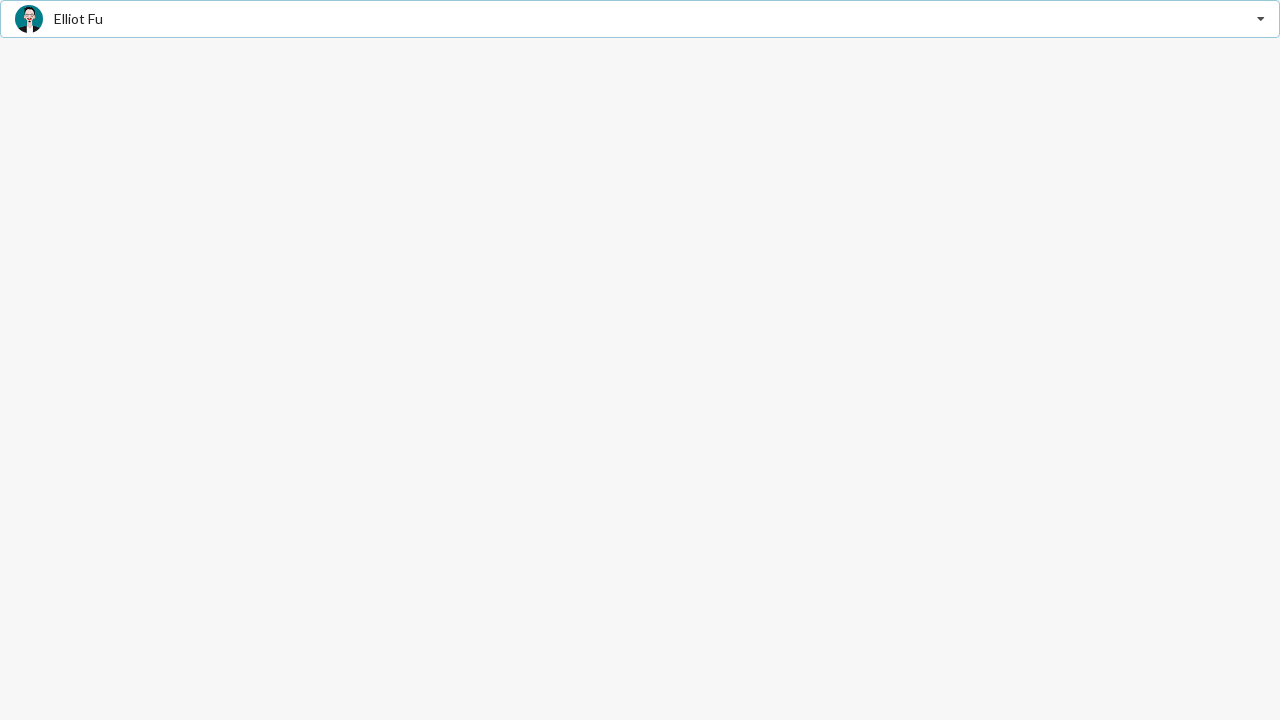

Clicked dropdown to open user selection list at (1261, 19) on xpath=//div[@role='listbox']//i
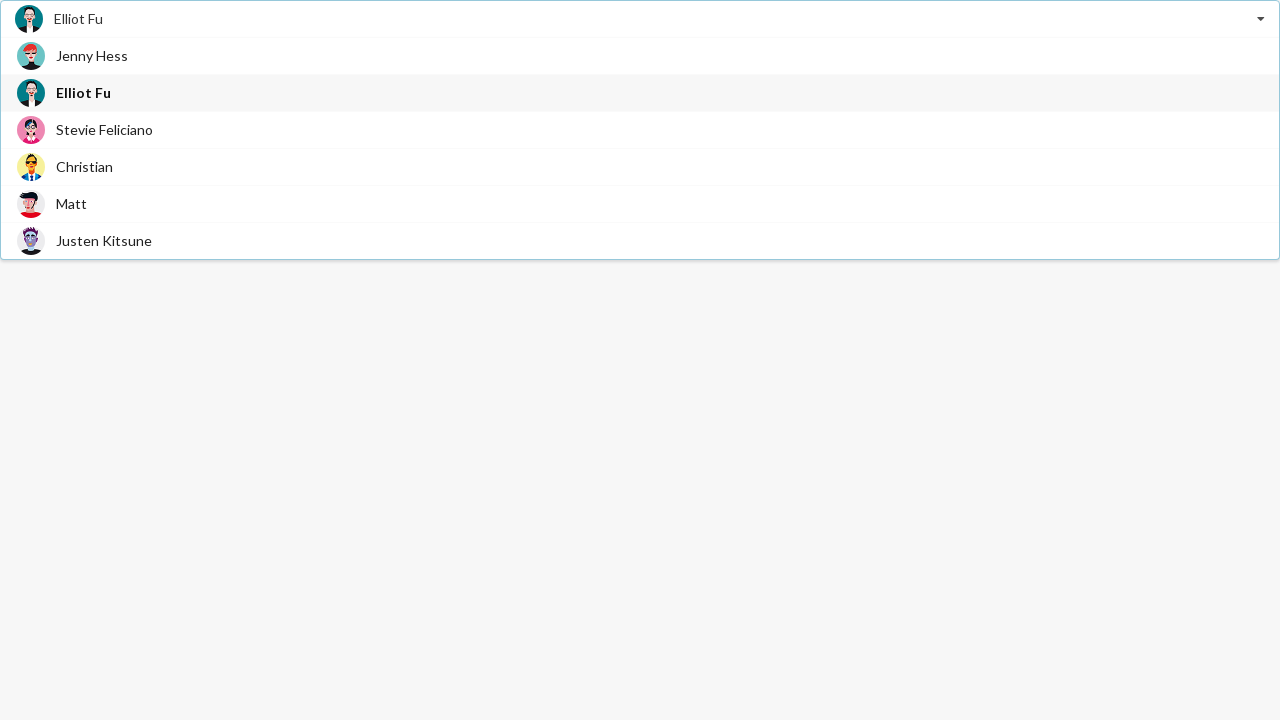

Dropdown options loaded
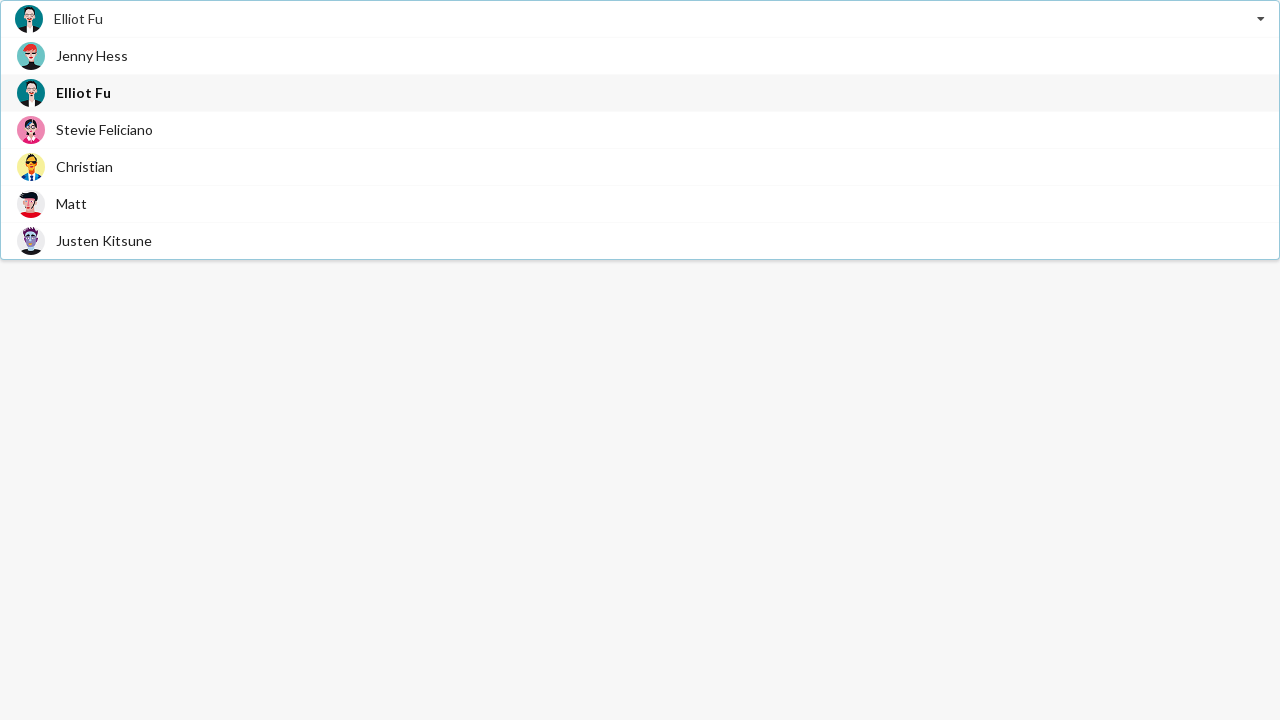

Selected 'Matt' from dropdown at (72, 204) on xpath=//div[@role='listbox']//span[@class='text' and text()='Matt']
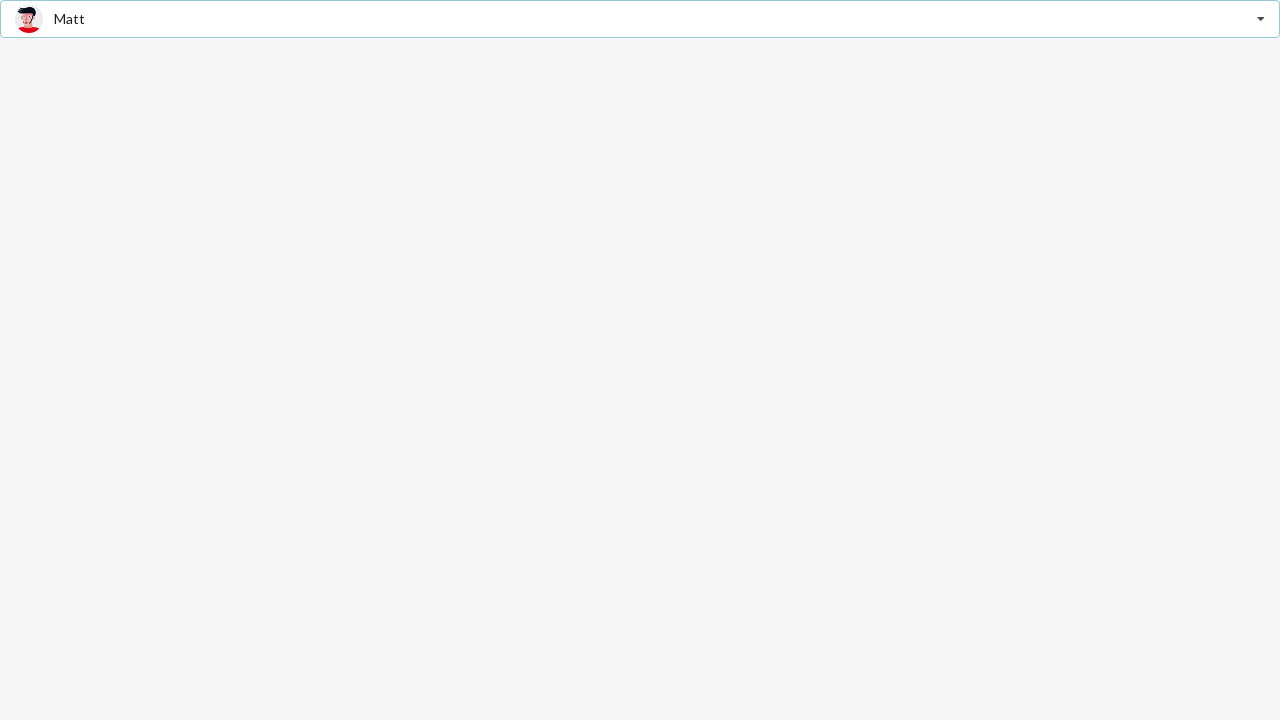

Clicked dropdown to open user selection list at (1261, 19) on xpath=//div[@role='listbox']//i
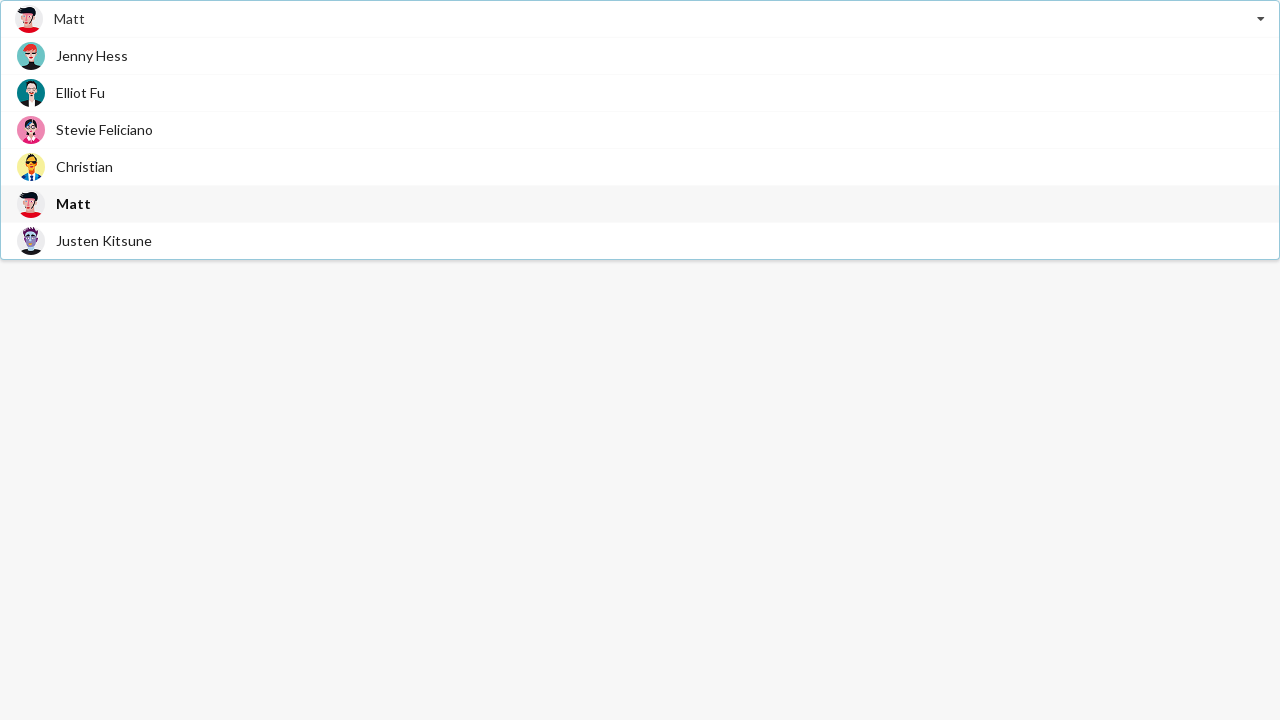

Dropdown options loaded
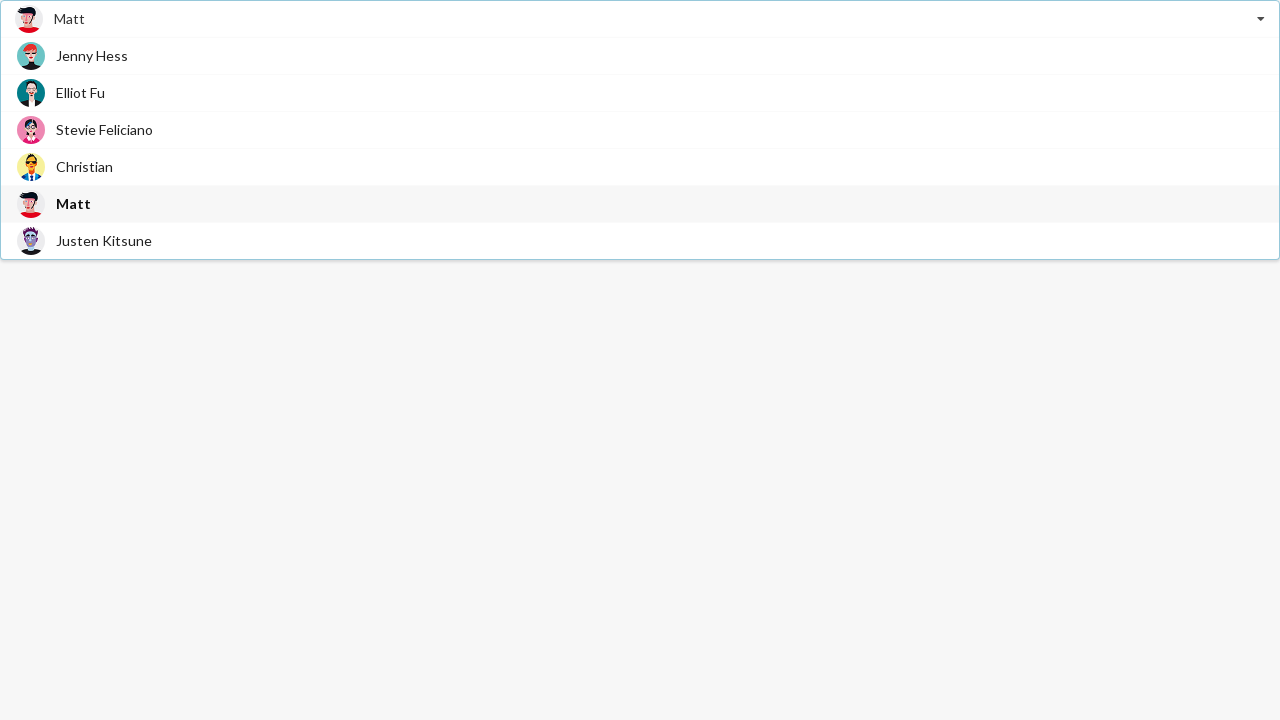

Selected 'Christian' from dropdown at (84, 166) on xpath=//div[@role='listbox']//span[@class='text' and text()='Christian']
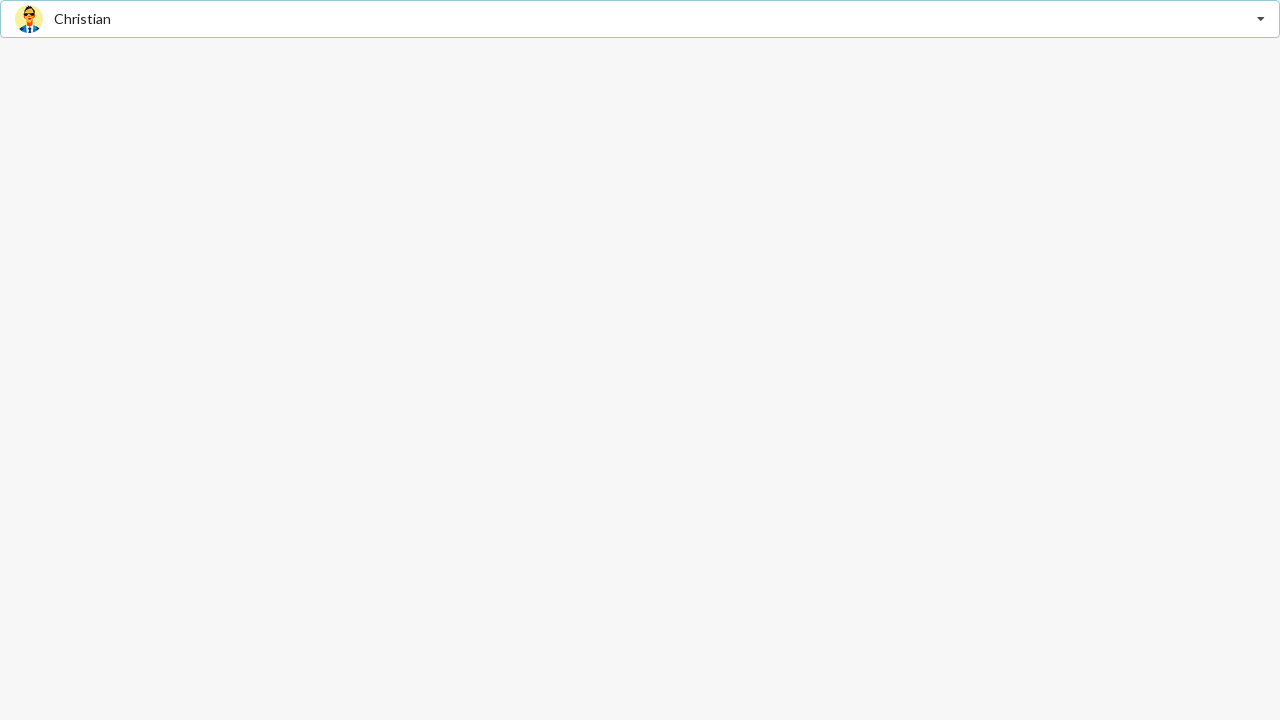

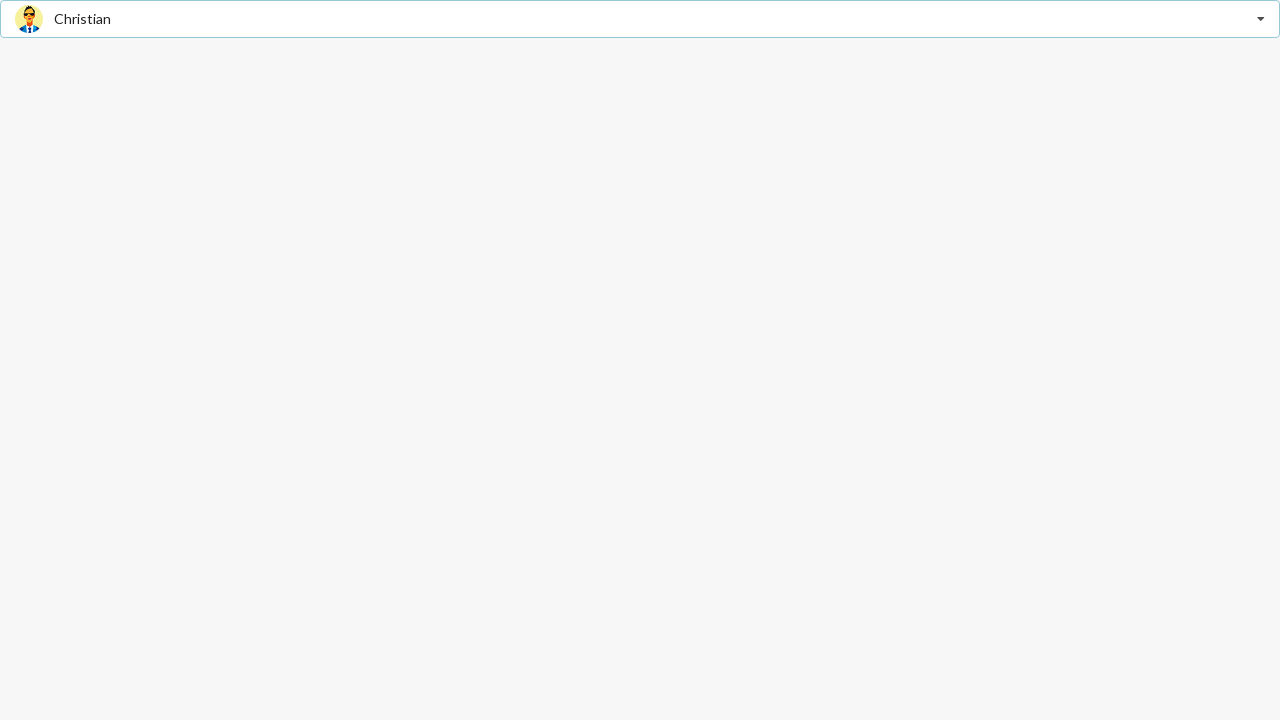